Tests window handling and alert interactions by opening a new tab, handling simple and prompt alerts, and switching between windows

Starting URL: https://www.hyrtutorials.com/p/window-handles-practice.html

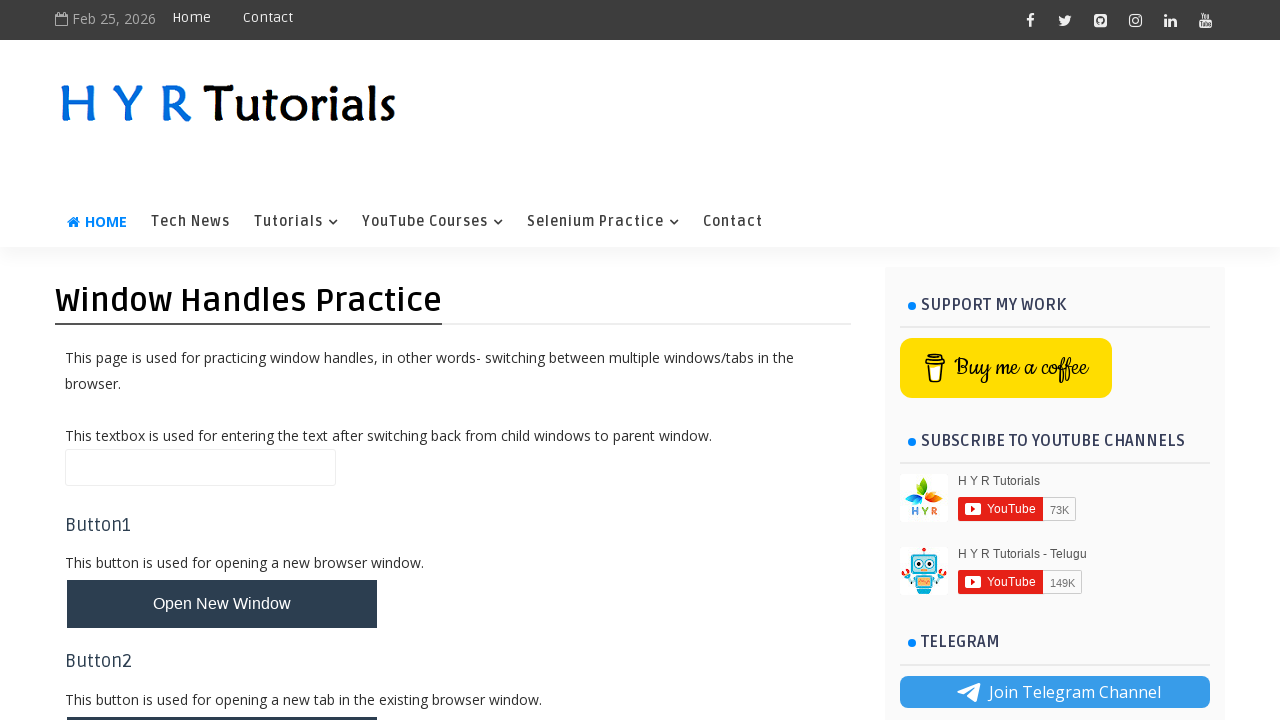

Clicked button to open new tab at (222, 696) on #newTabBtn
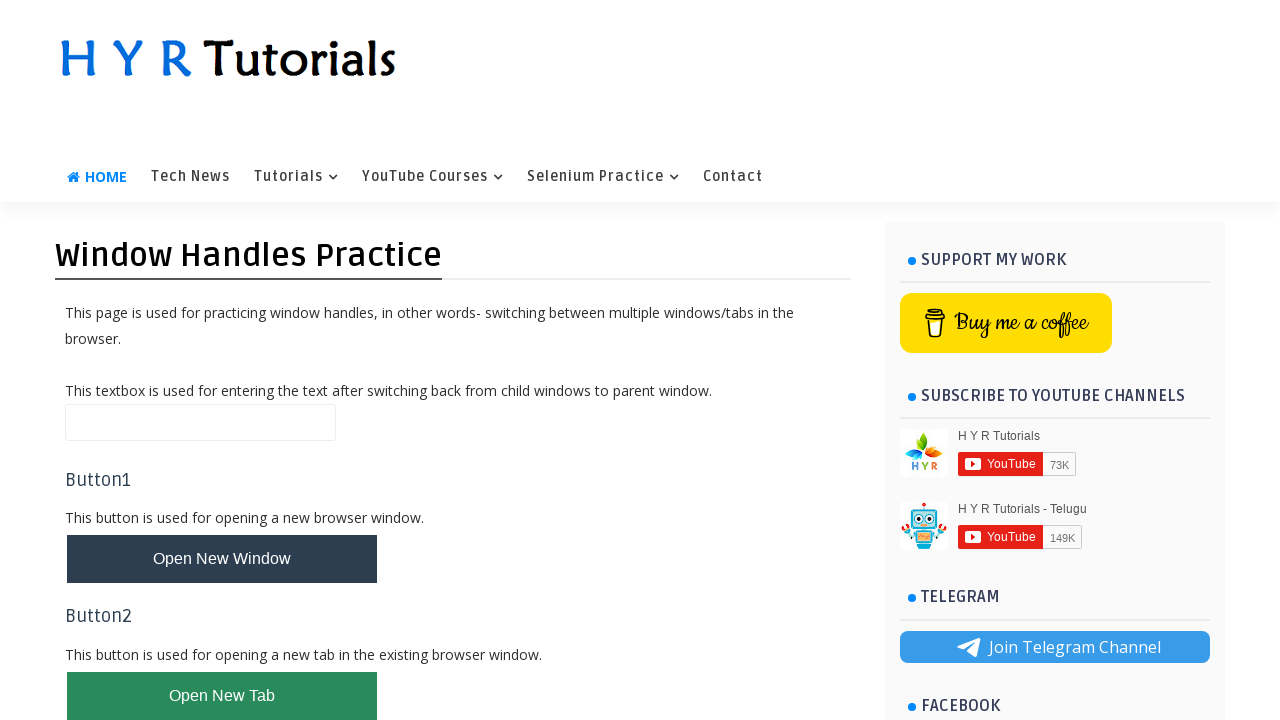

Switched to newly opened tab
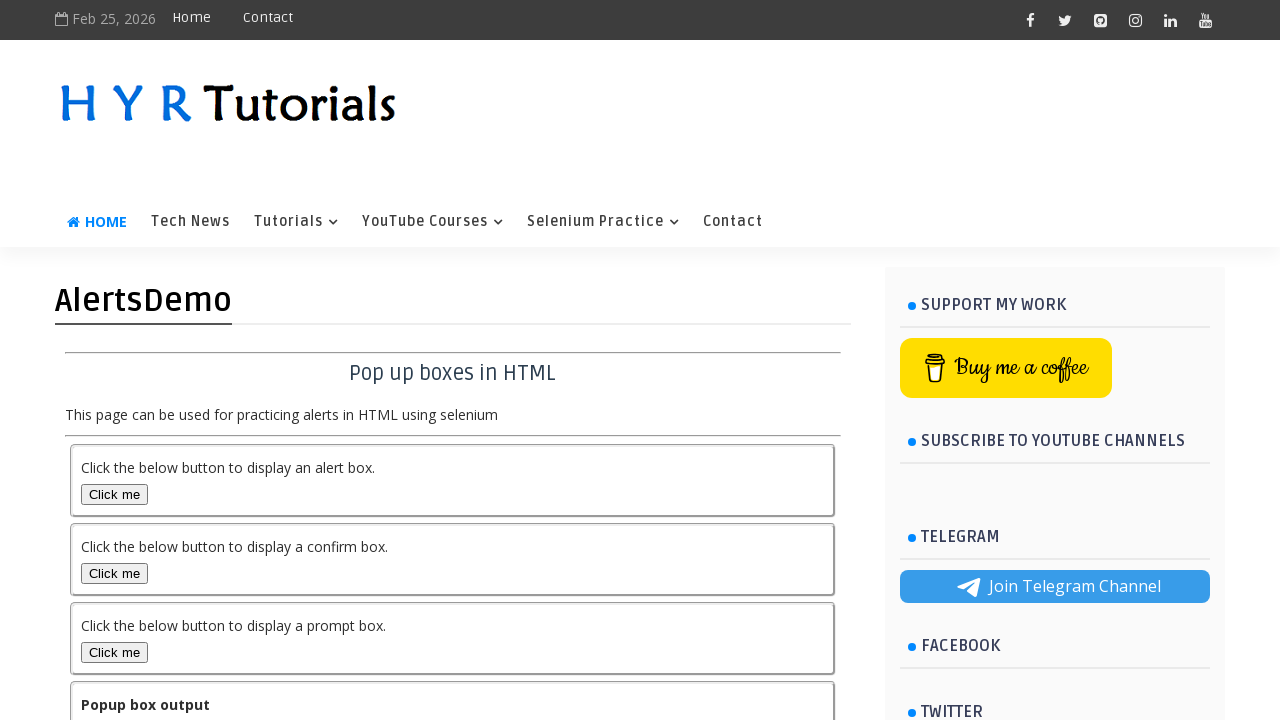

Scrolled to simple alert button
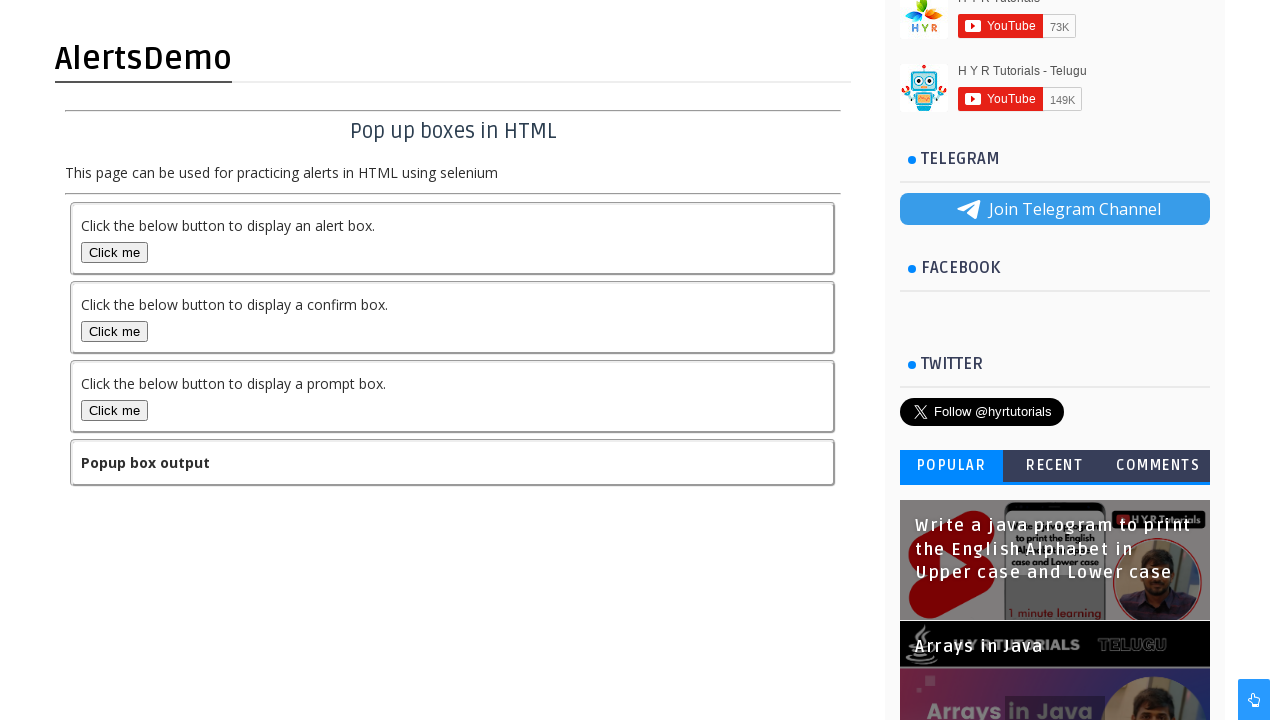

Clicked simple alert button at (114, 252) on #alertBox
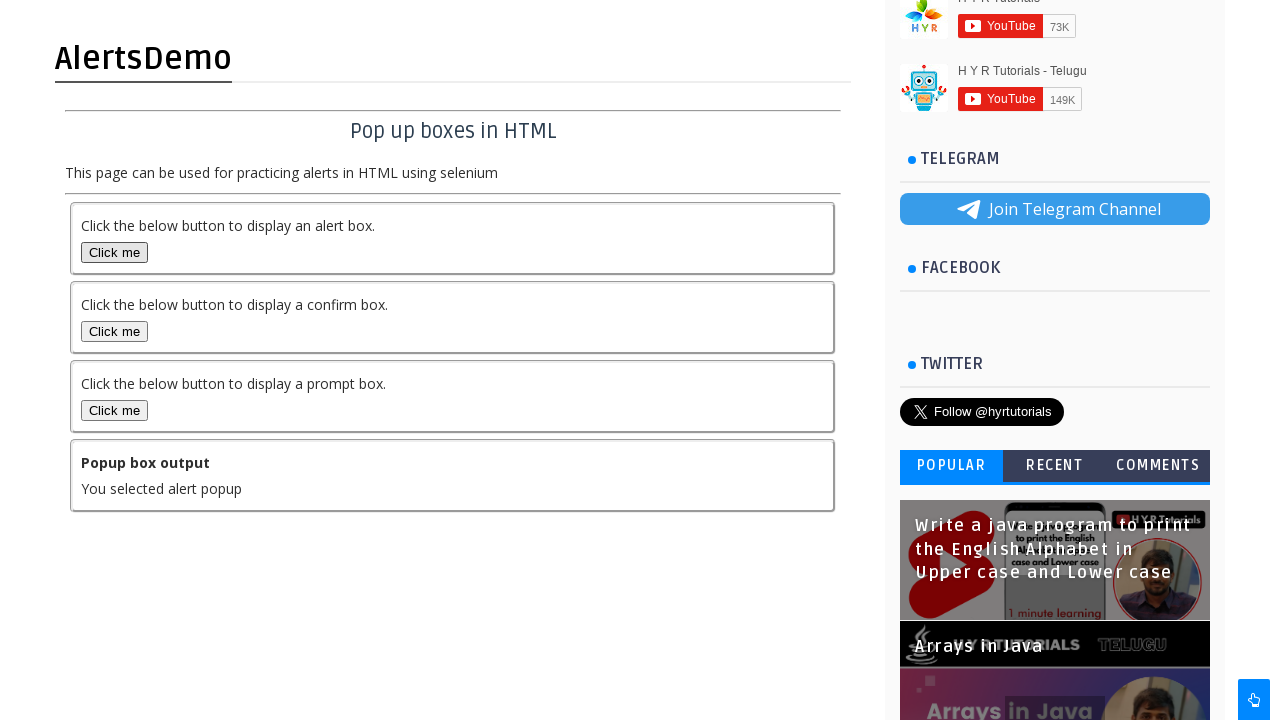

Set up dialog handler for simple alert and accepted it
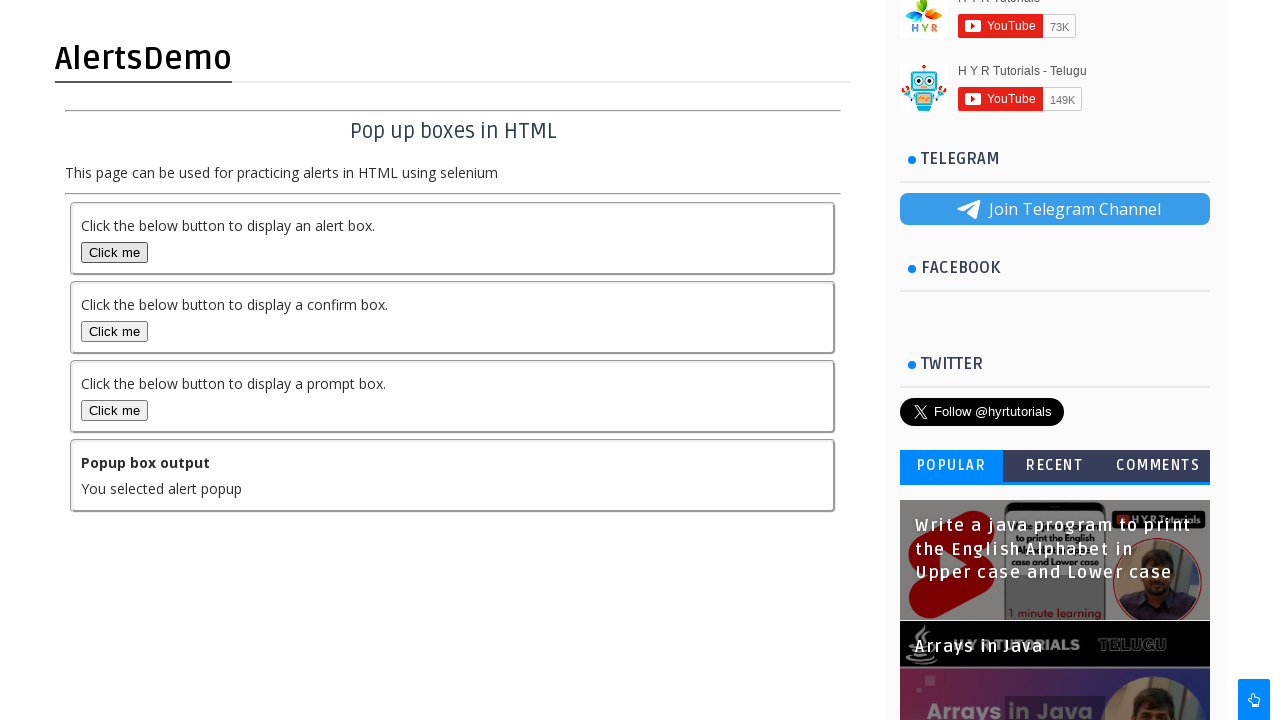

Scrolled to prompt alert button
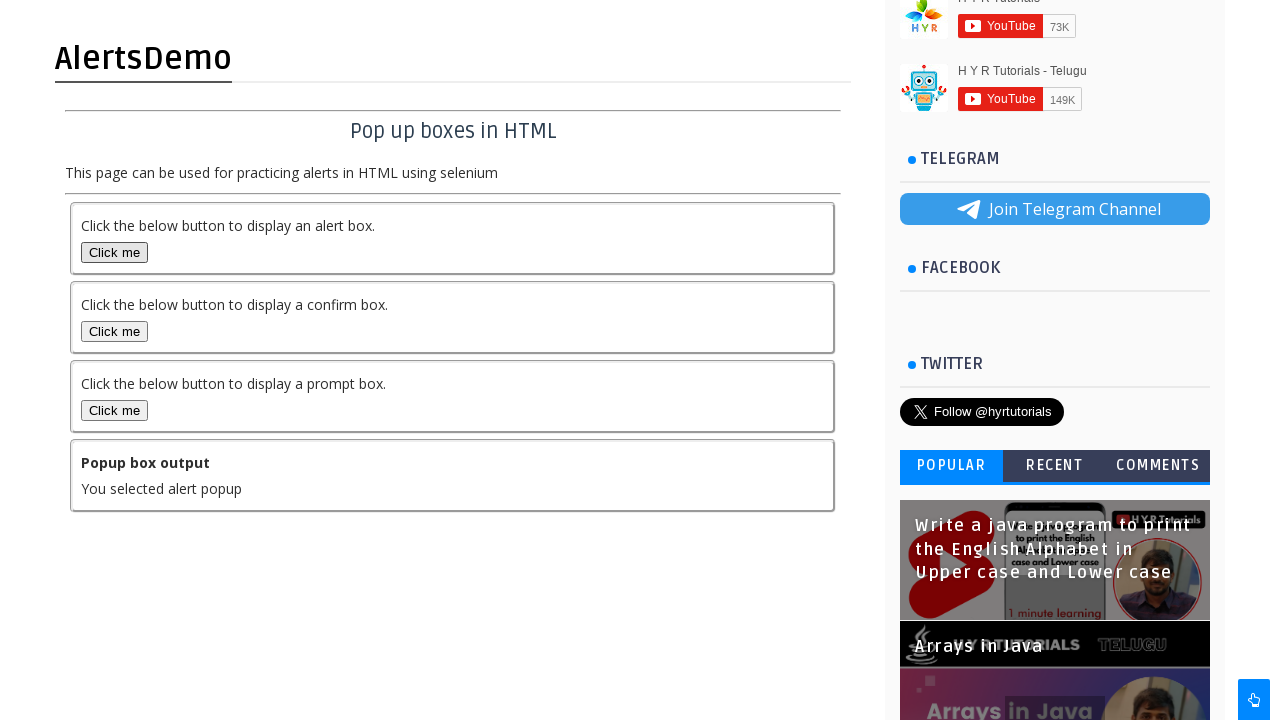

Set up dialog handler for prompt alert
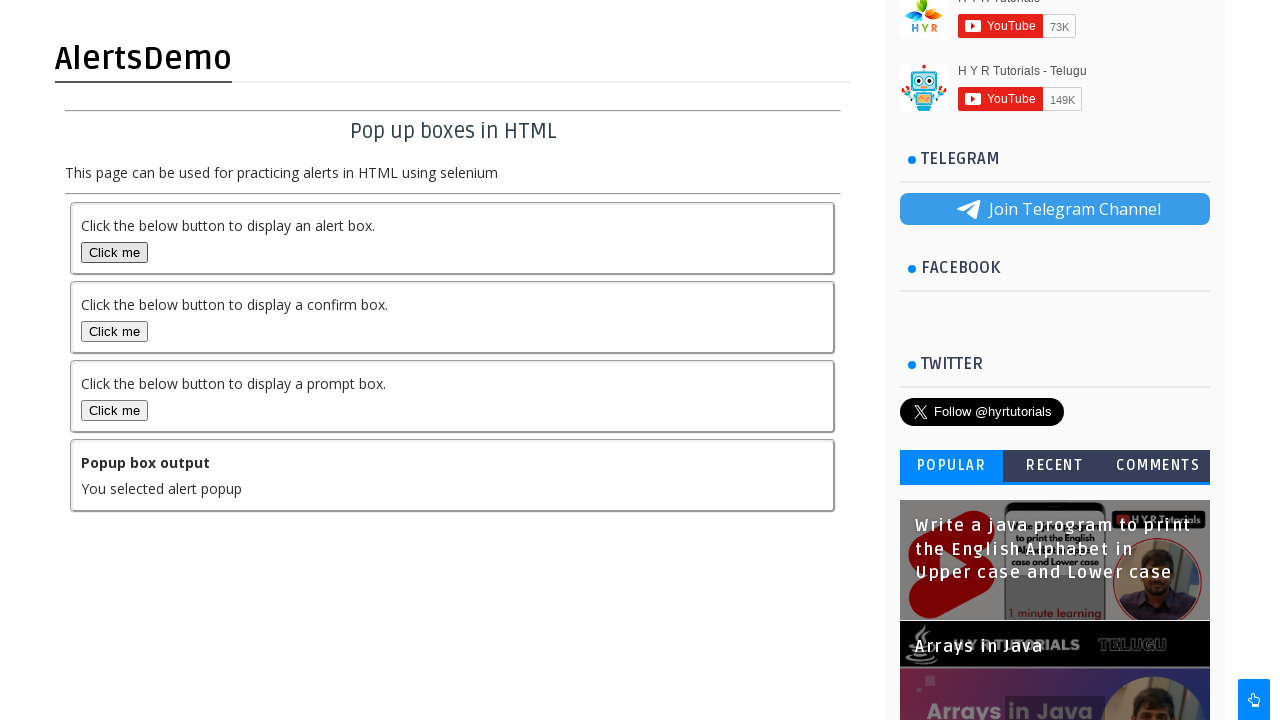

Clicked prompt alert button at (114, 410) on #promptBox
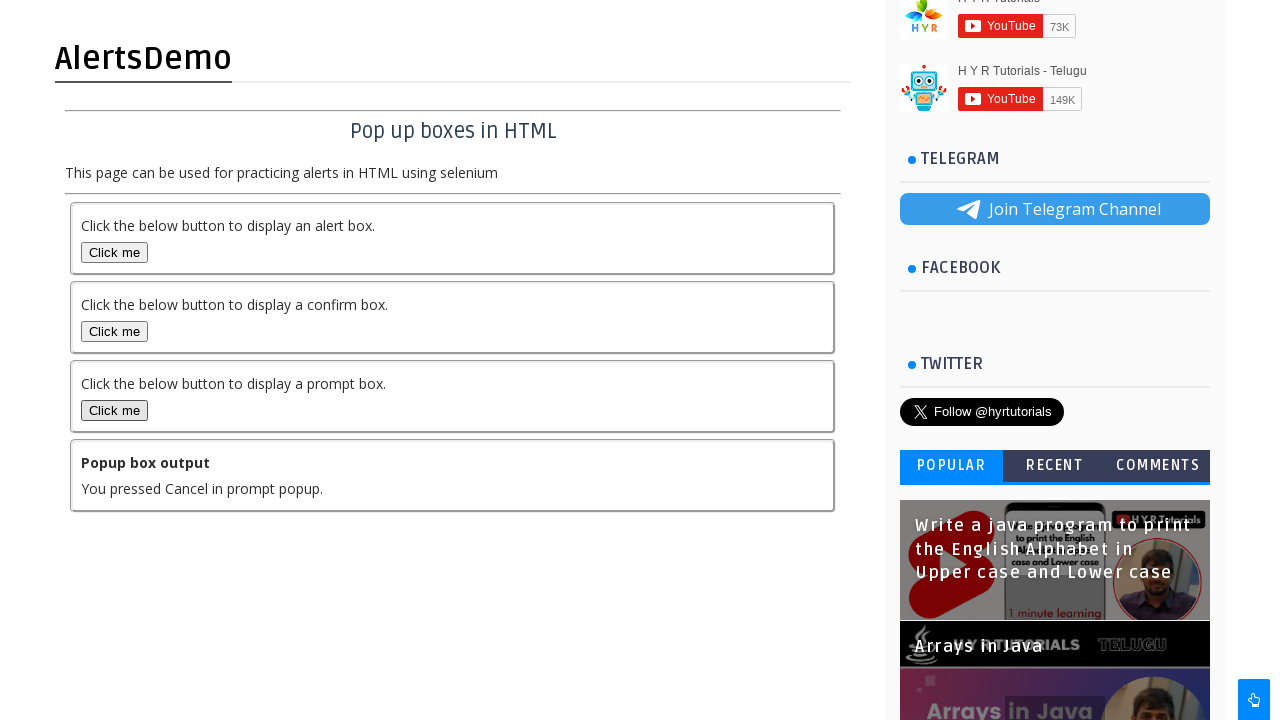

Verified prompt output text element is present
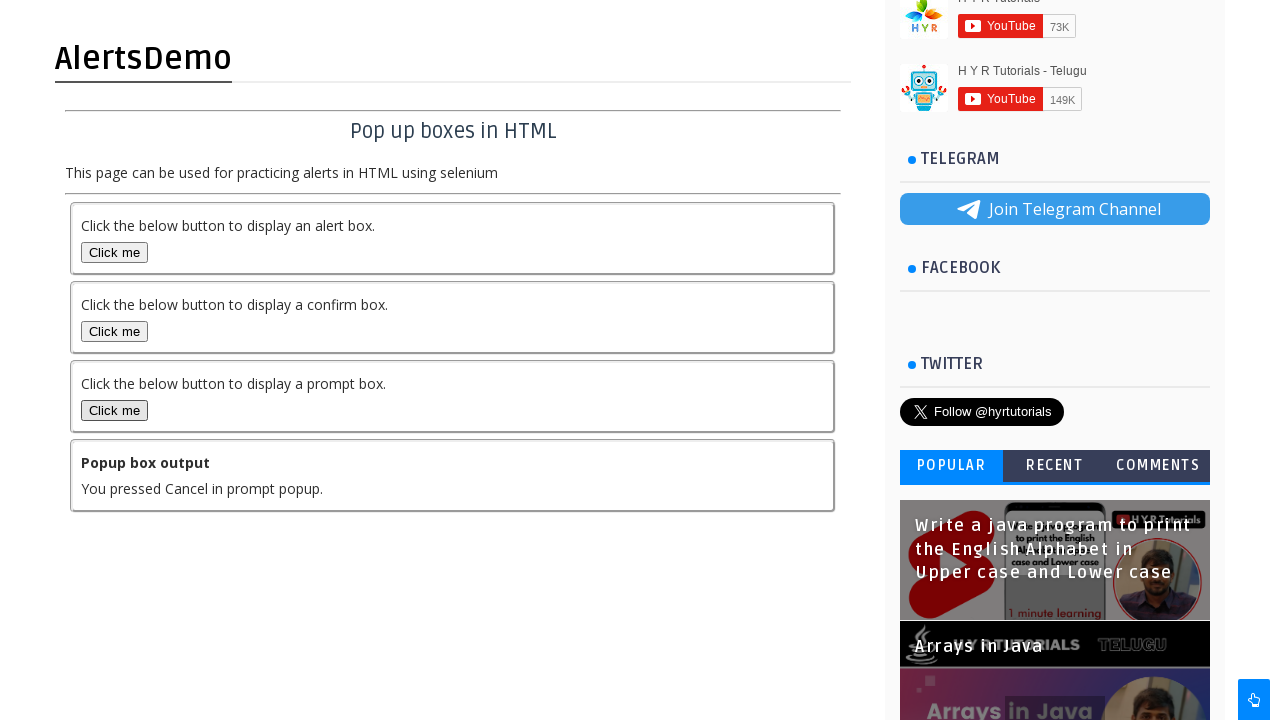

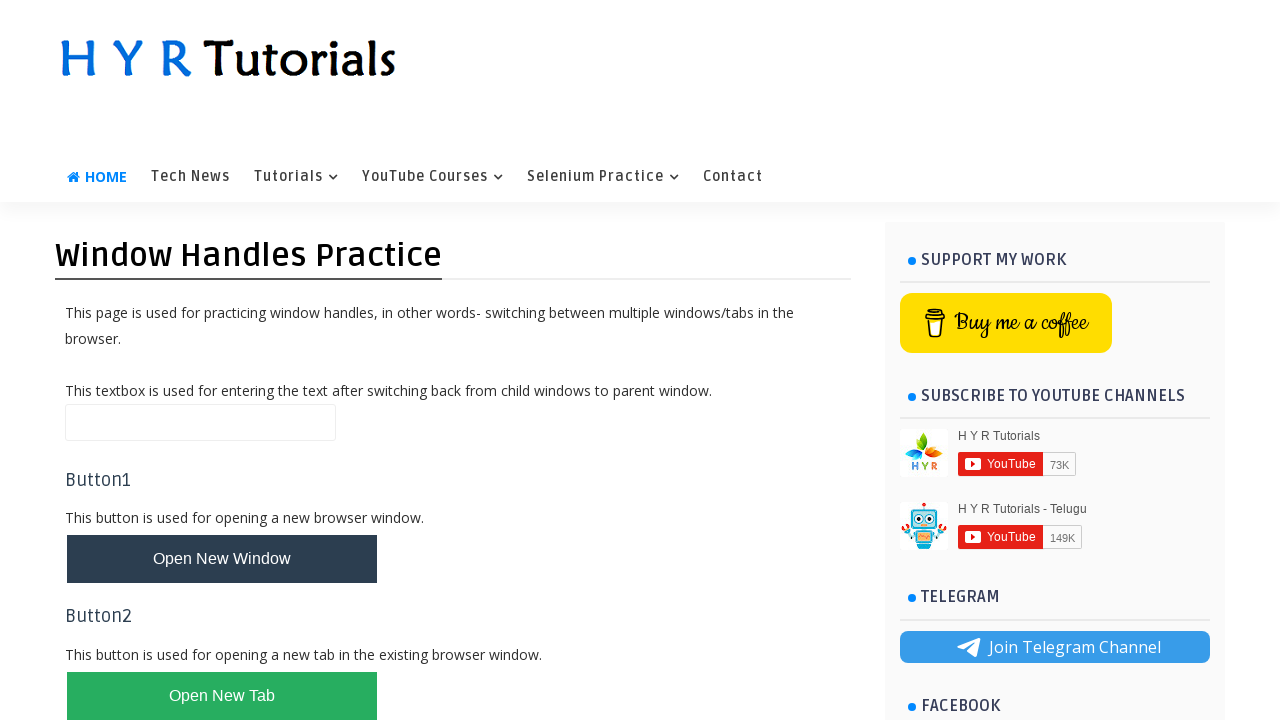